Tests a registration form by filling in first name, last name, and city fields, then submitting the form and verifying the success message

Starting URL: http://suninjuly.github.io/registration1.html

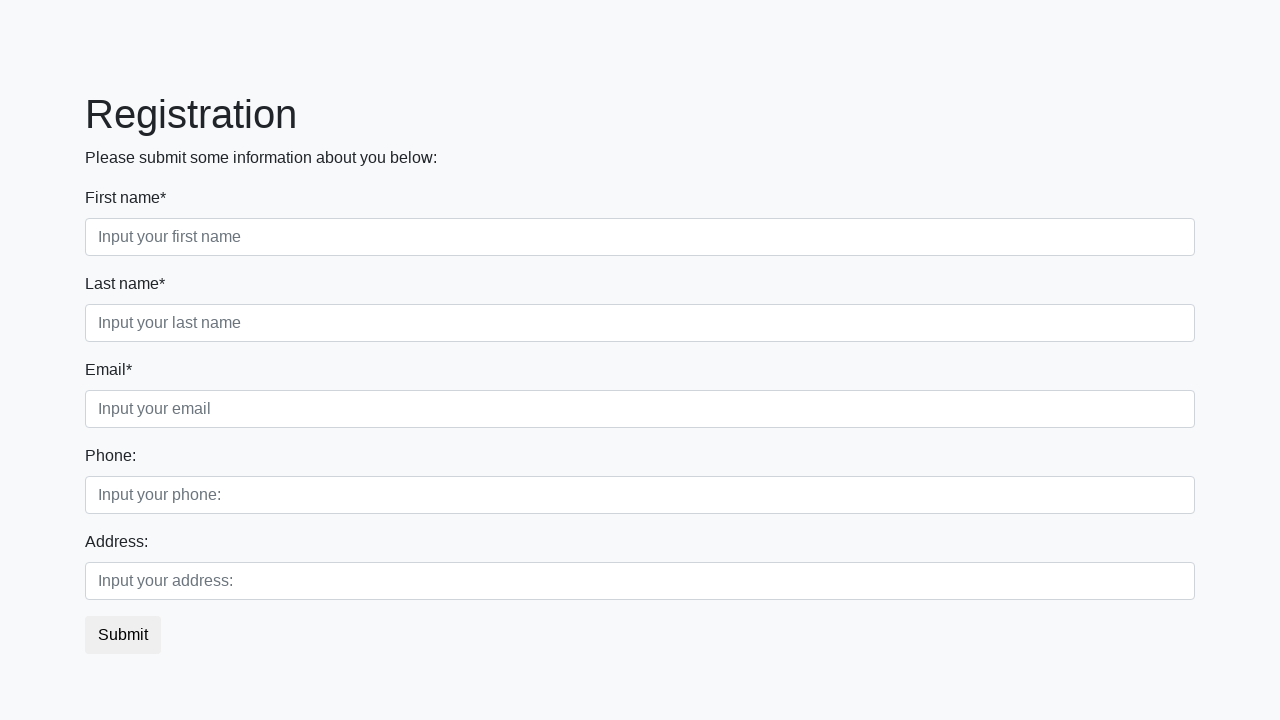

Navigated to registration form page
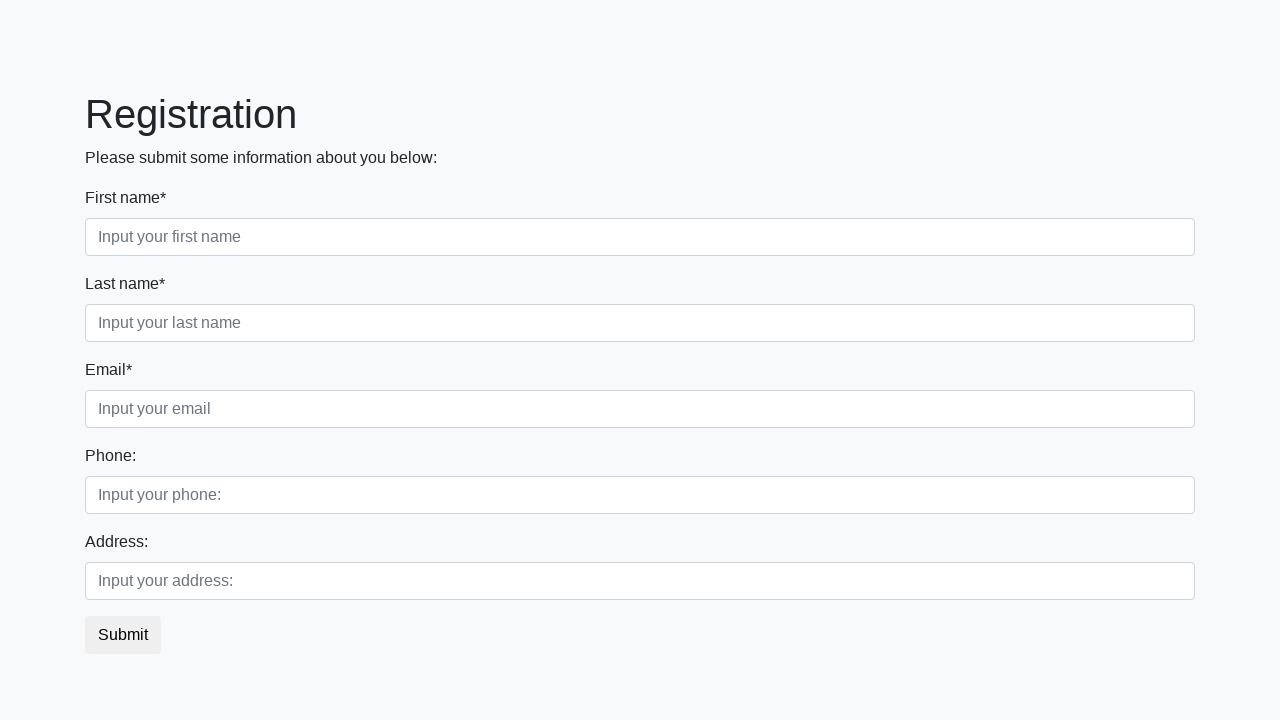

Filled first name field with 'Ivan' on //div/input[contains(@class,'first')]
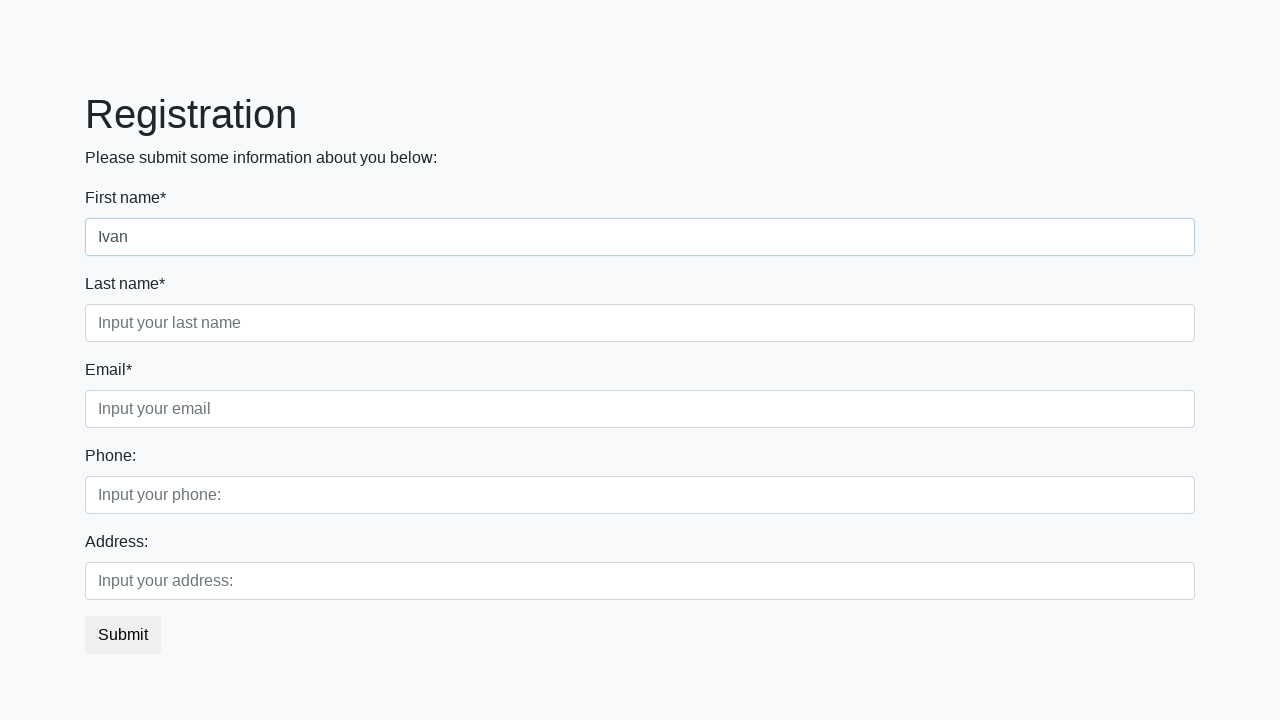

Filled last name field with 'Petrov' on //div/input[contains(@class,'second')]
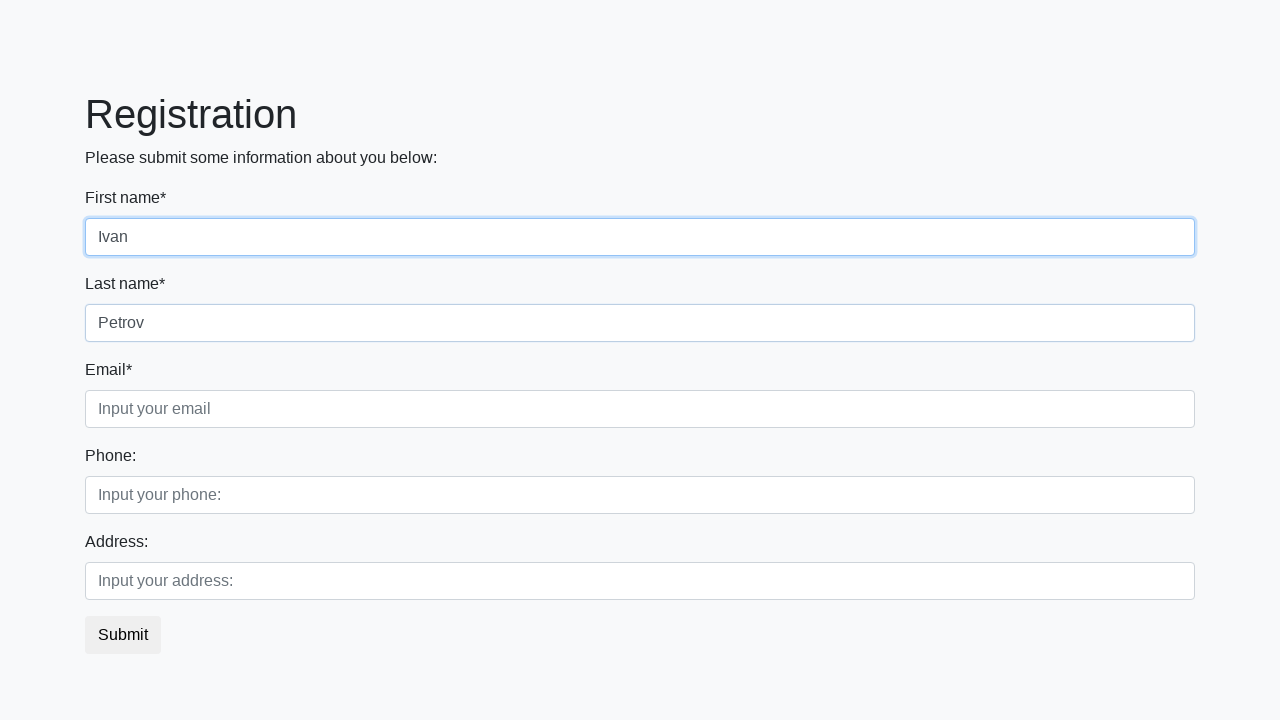

Filled city field with 'Smolensk' on //div/input[contains(@class,'third')]
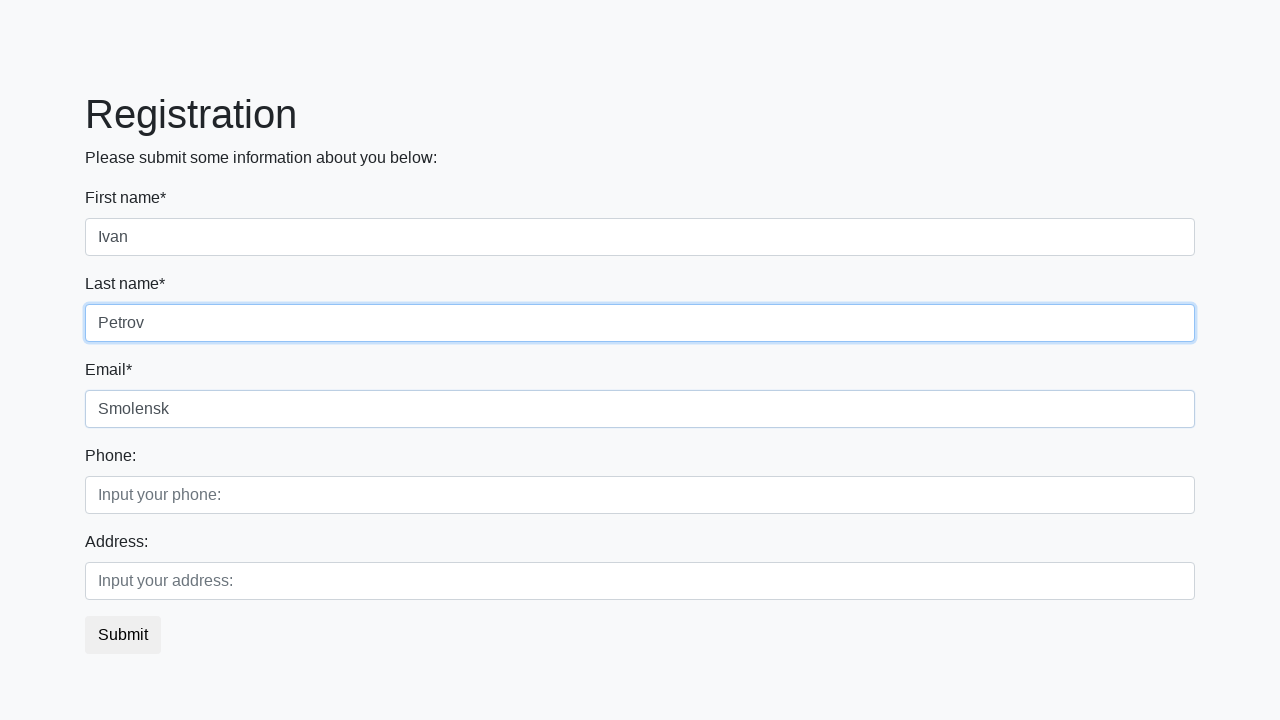

Clicked submit button to register at (123, 635) on button.btn
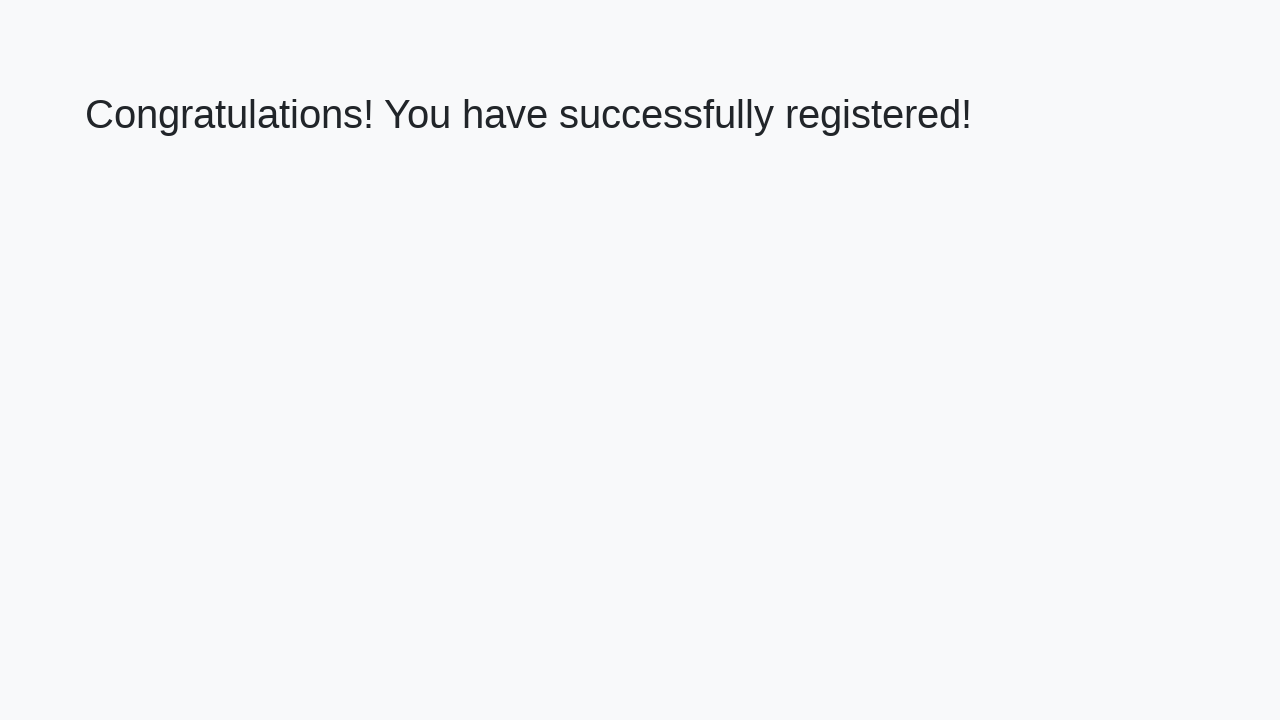

Success message header loaded
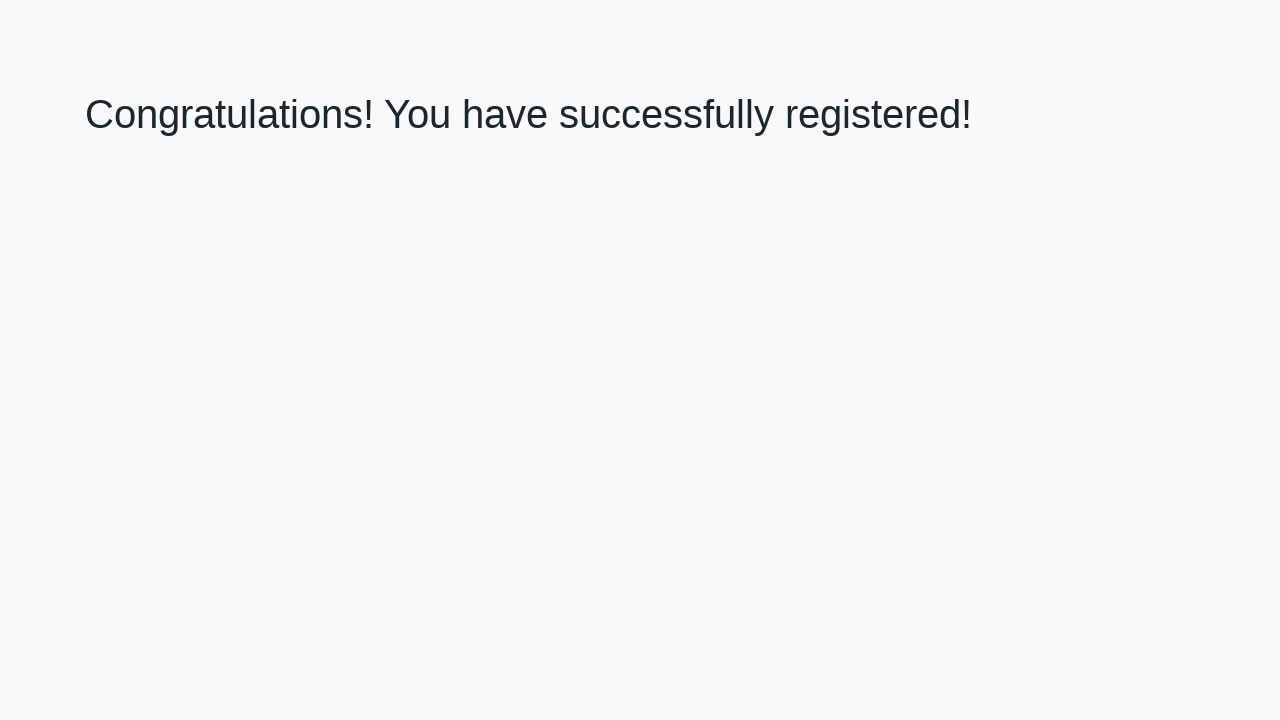

Retrieved success message text
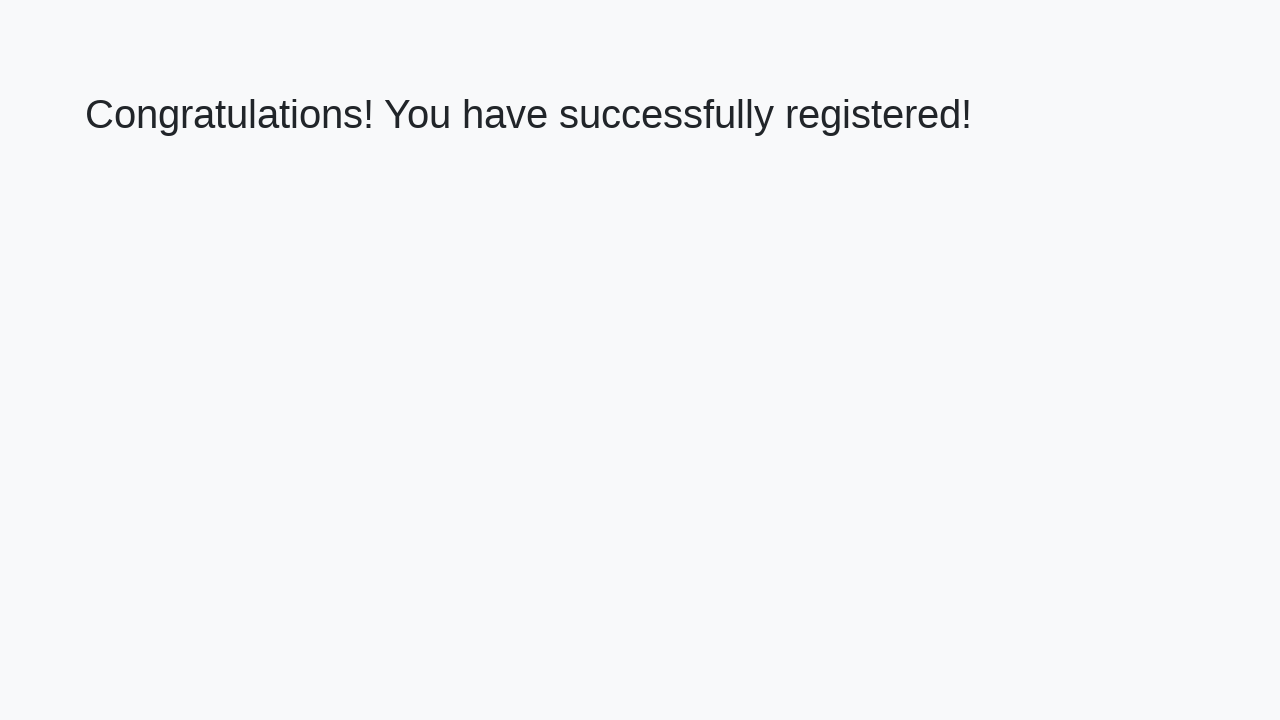

Verified success message: 'Congratulations! You have successfully registered!'
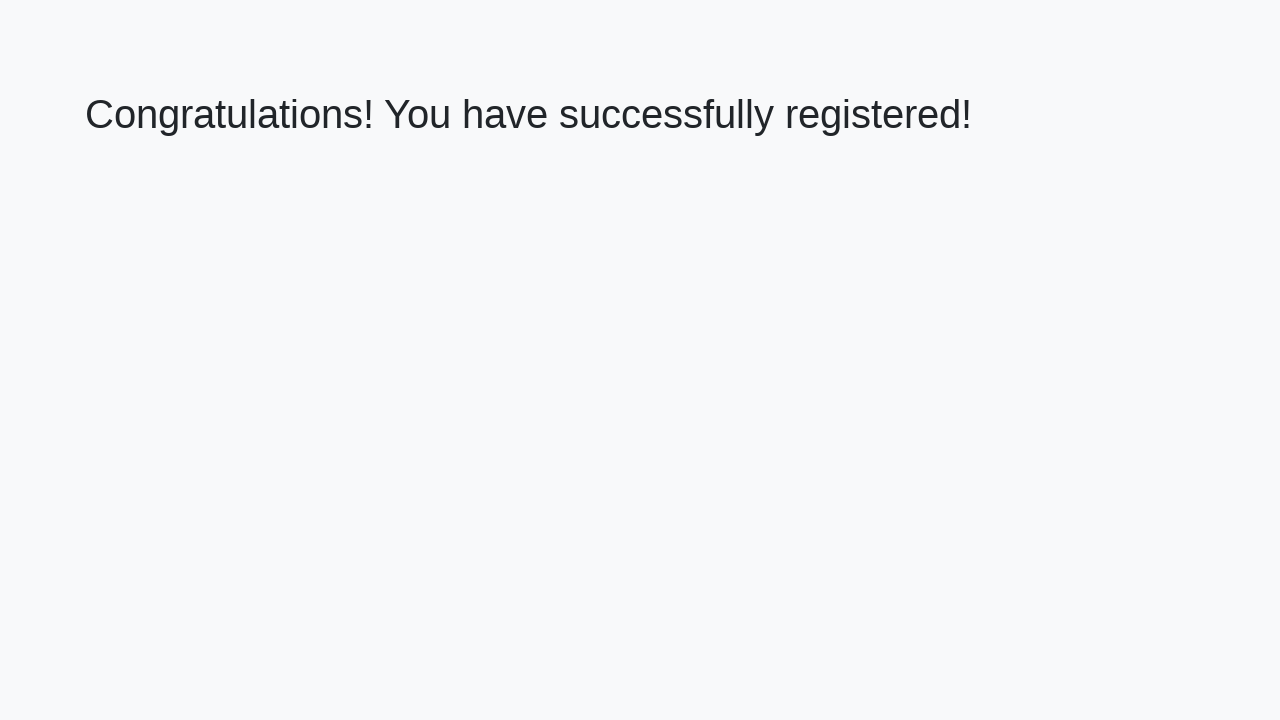

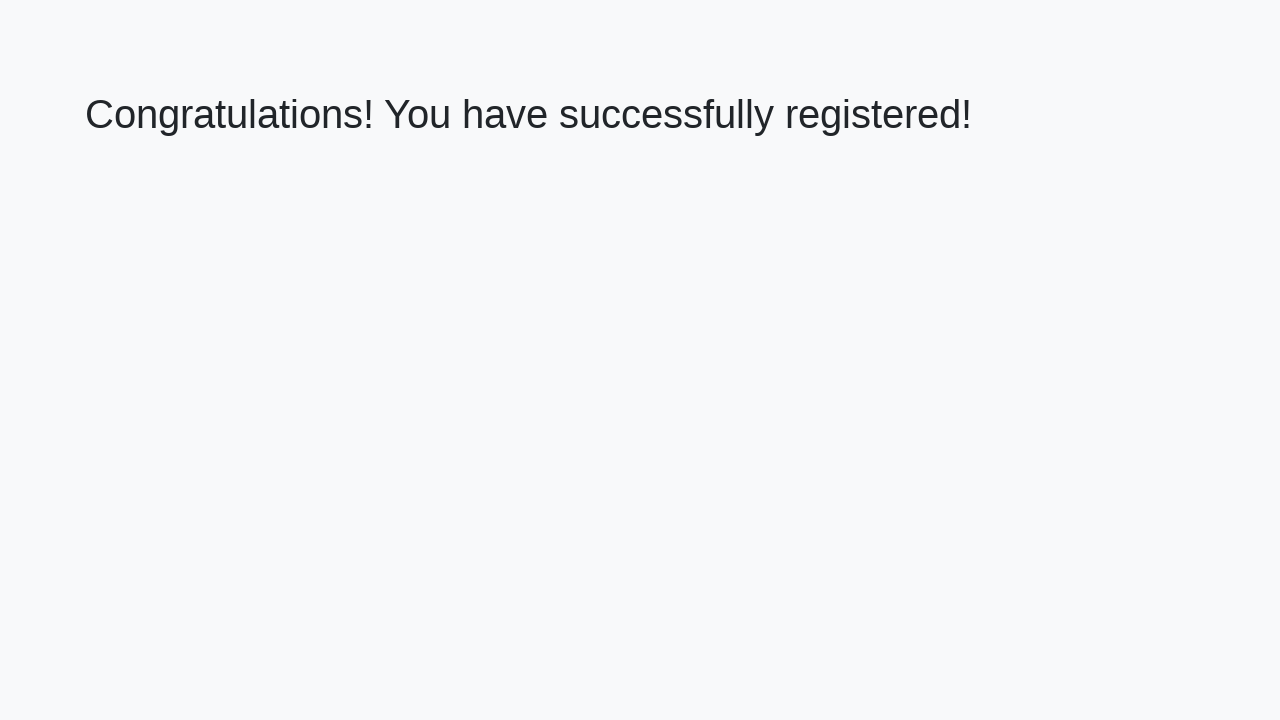